Tests dropdown selection functionality by selecting options using different methods (by text, by value)

Starting URL: https://the-internet.herokuapp.com/dropdown

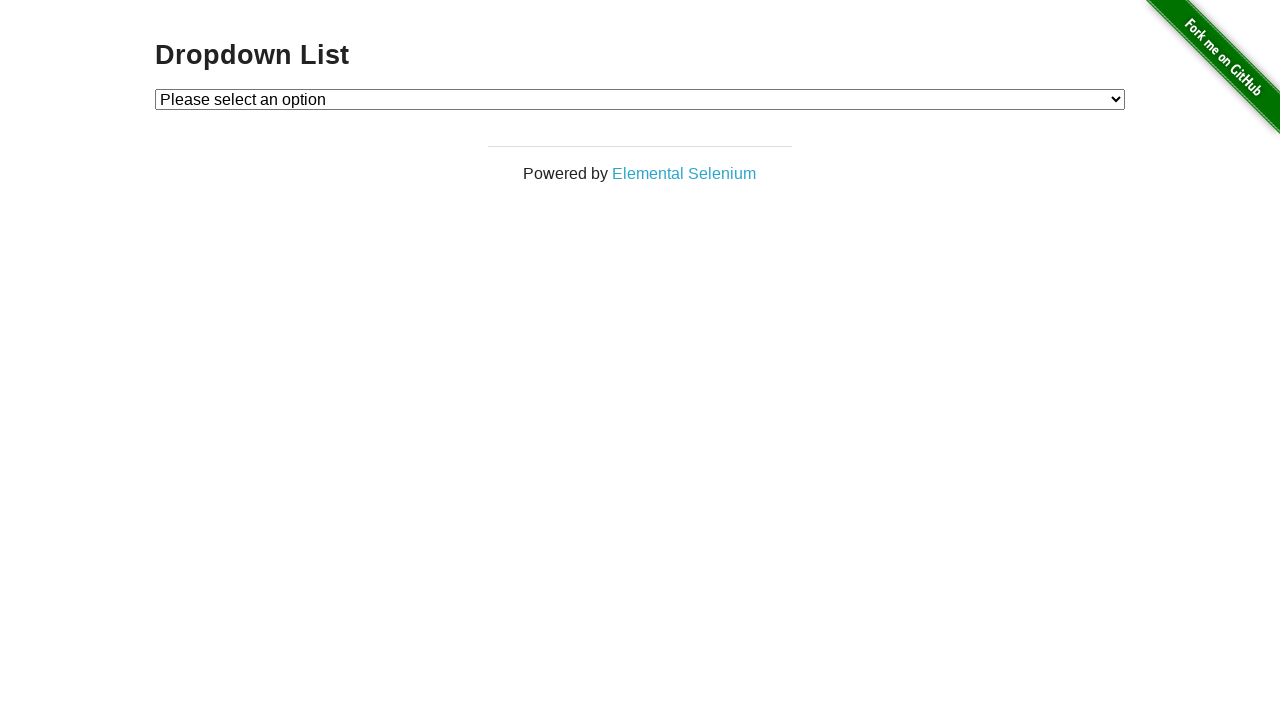

Selected 'Option 2' from dropdown by visible text on //select[@id='dropdown']
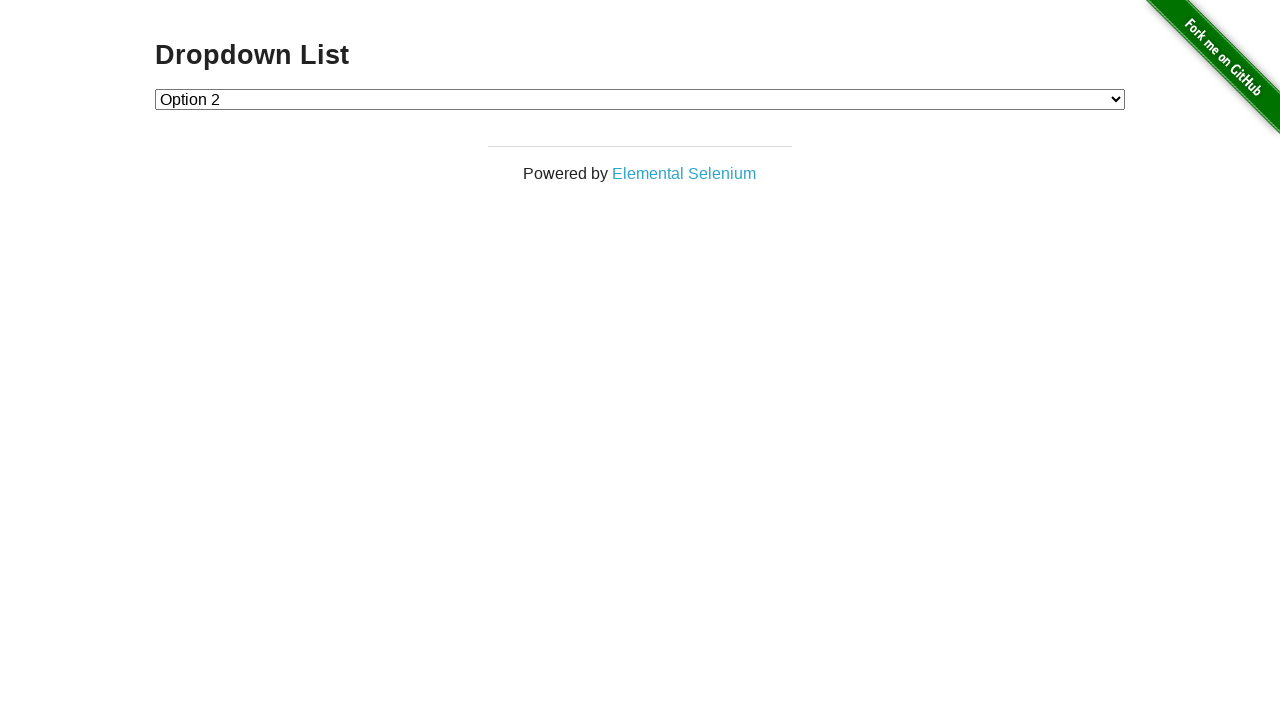

Selected dropdown option at index 1 on //select[@id='dropdown']
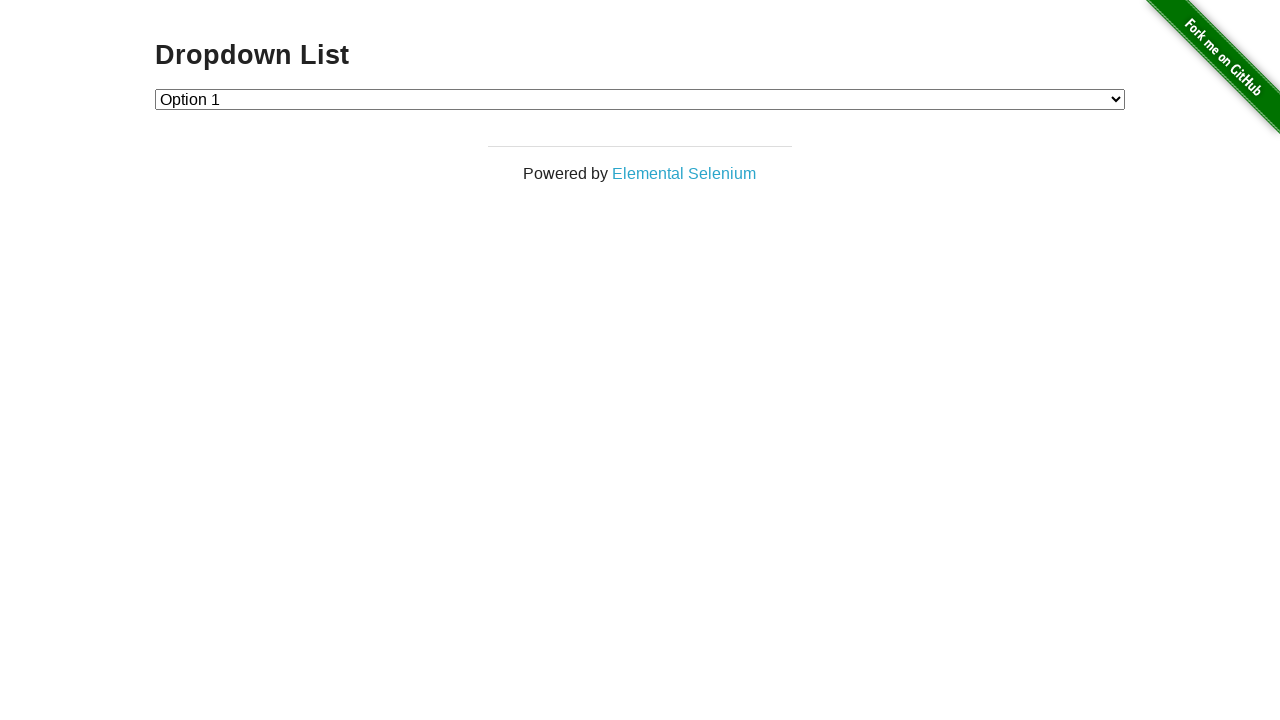

Selected dropdown option with value '2' on //select[@id='dropdown']
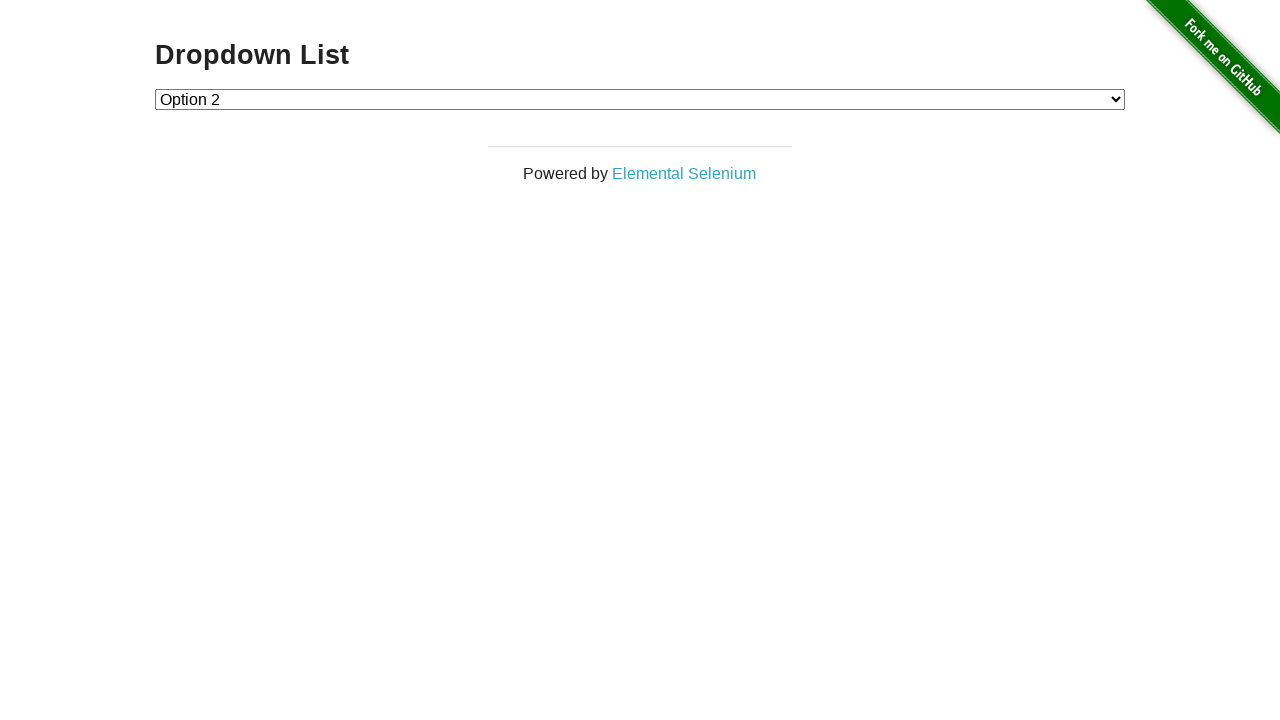

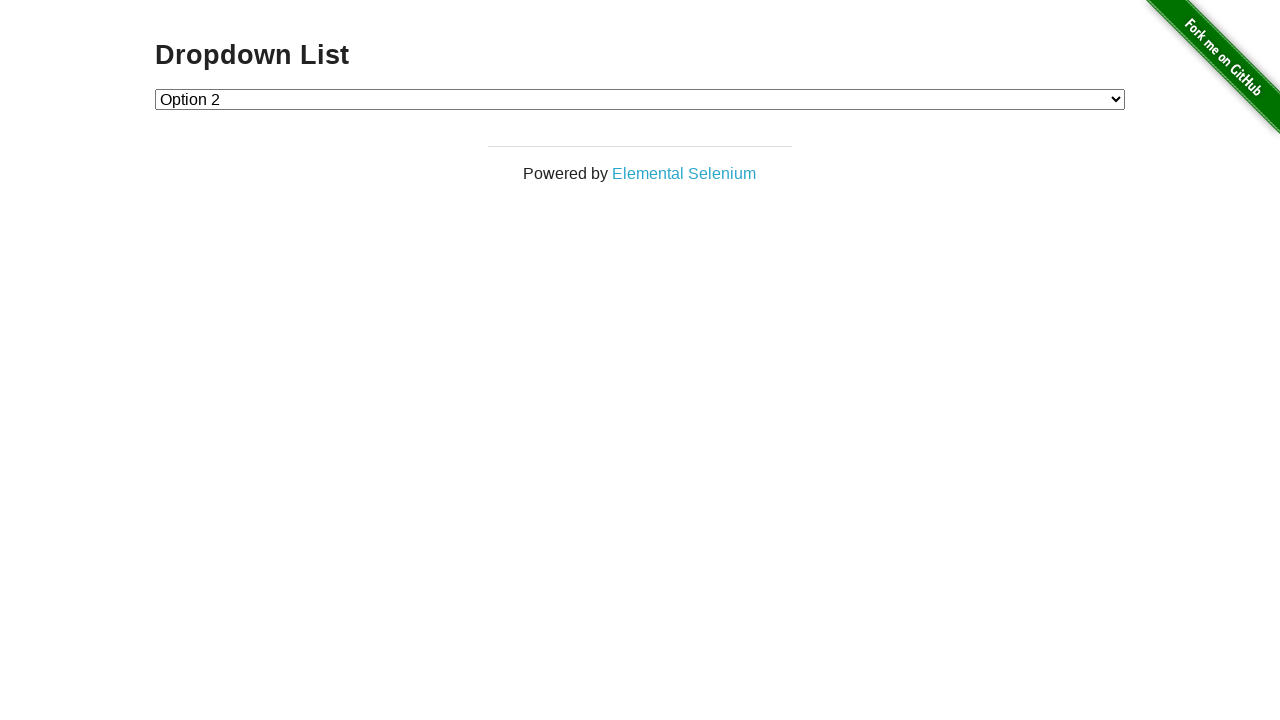